Tests three types of button click interactions on demoqa.com: double-click, right-click (context click), and regular click, then verifies that confirmation messages appear for each action.

Starting URL: https://demoqa.com/buttons

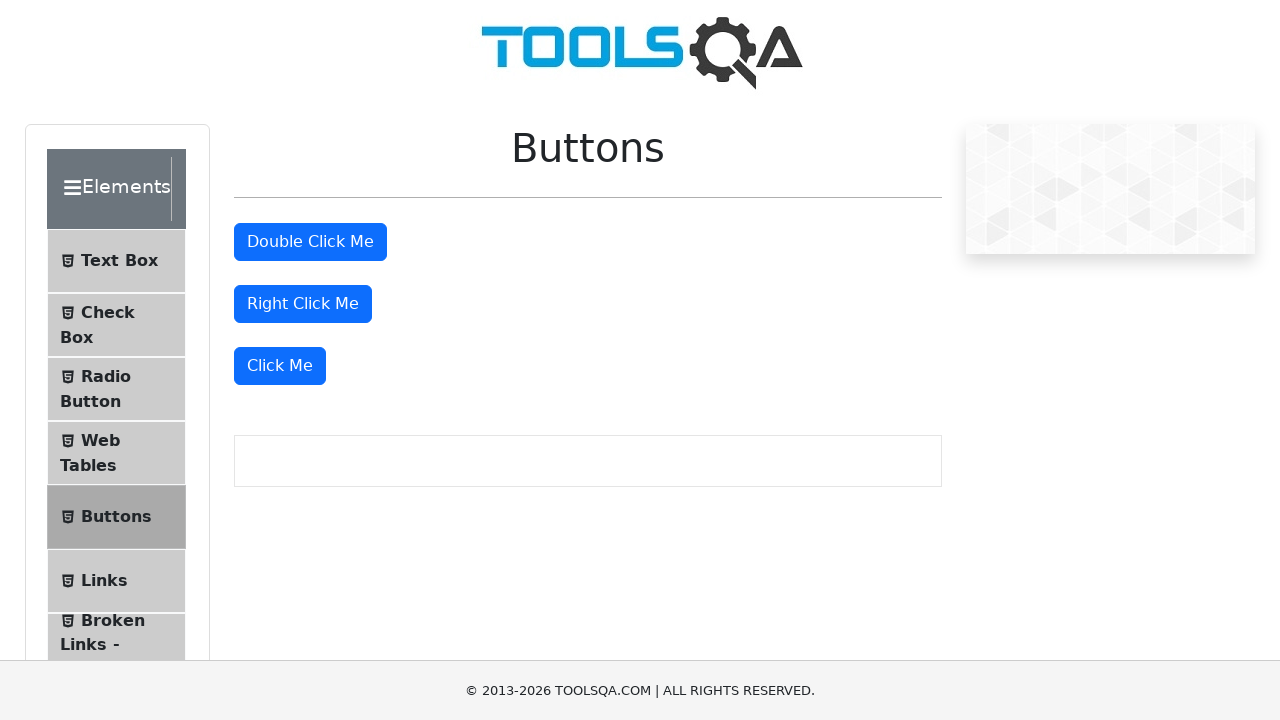

Double-clicked the 'Double Click Me' button at (310, 242) on xpath=//button[.='Double Click Me']
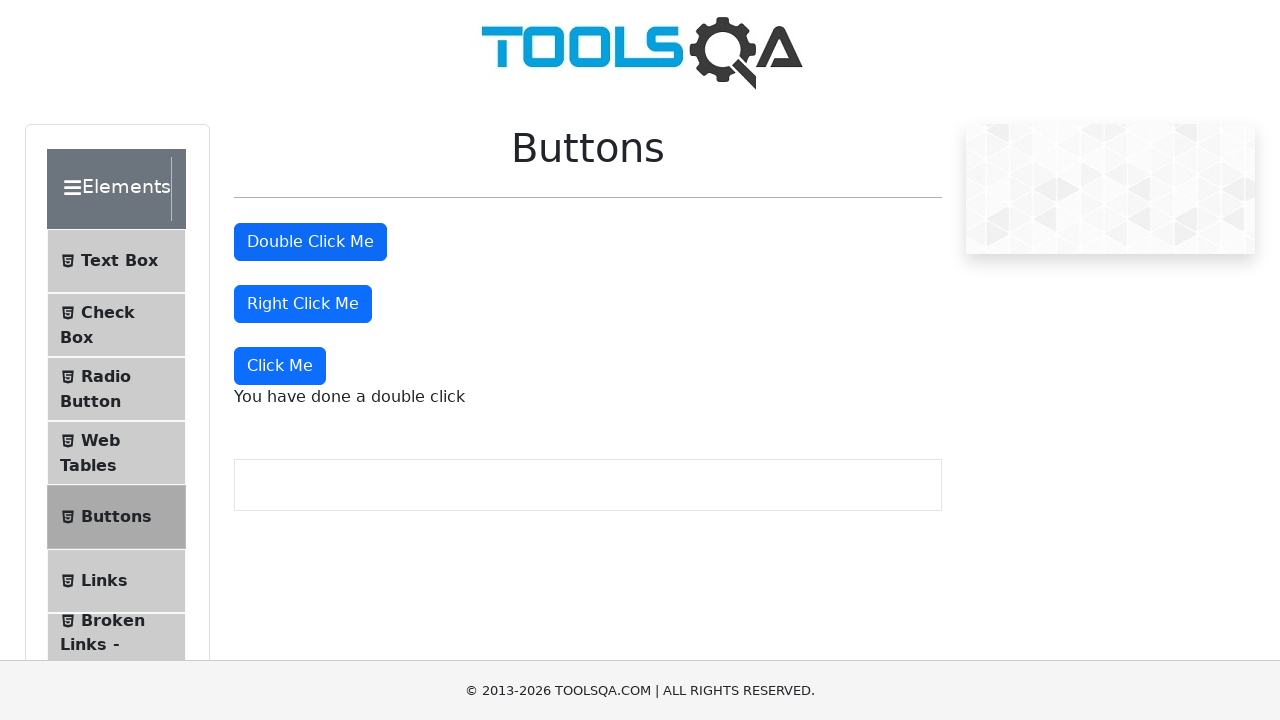

Right-clicked the 'Right Click Me' button at (303, 304) on //button[.='Right Click Me']
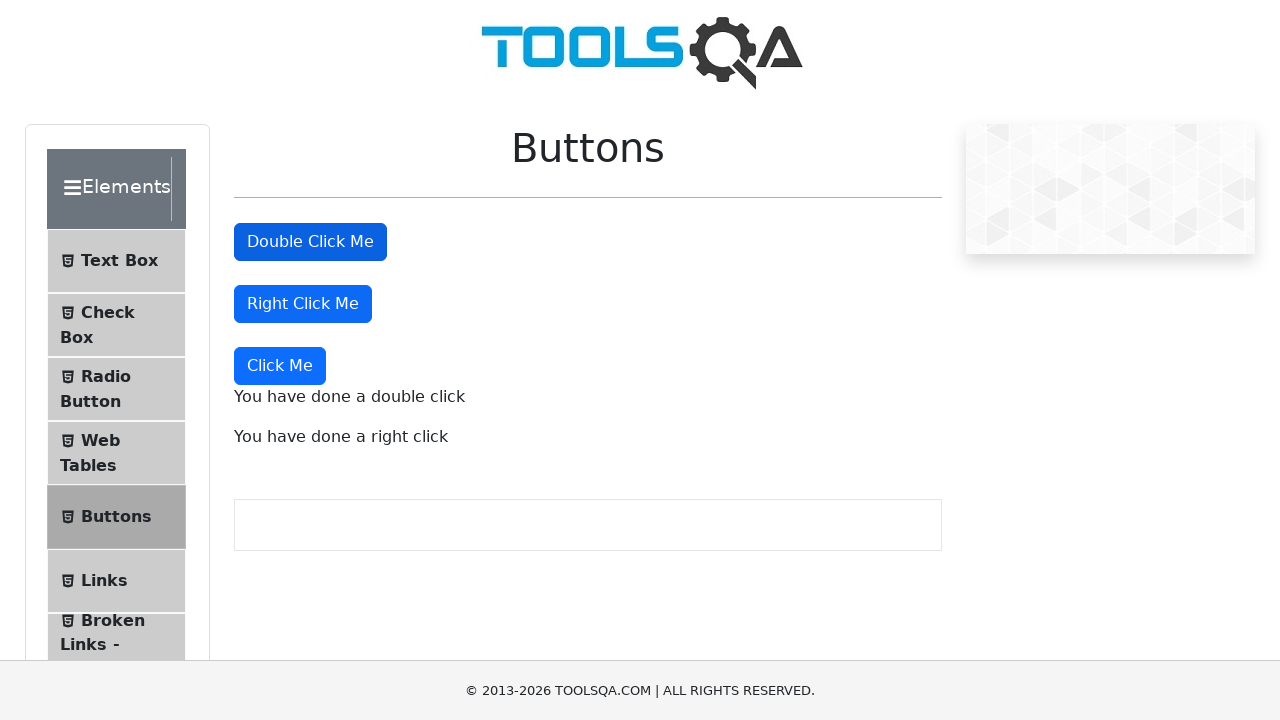

Clicked the 'Click Me' button at (280, 366) on xpath=//button[.='Click Me']
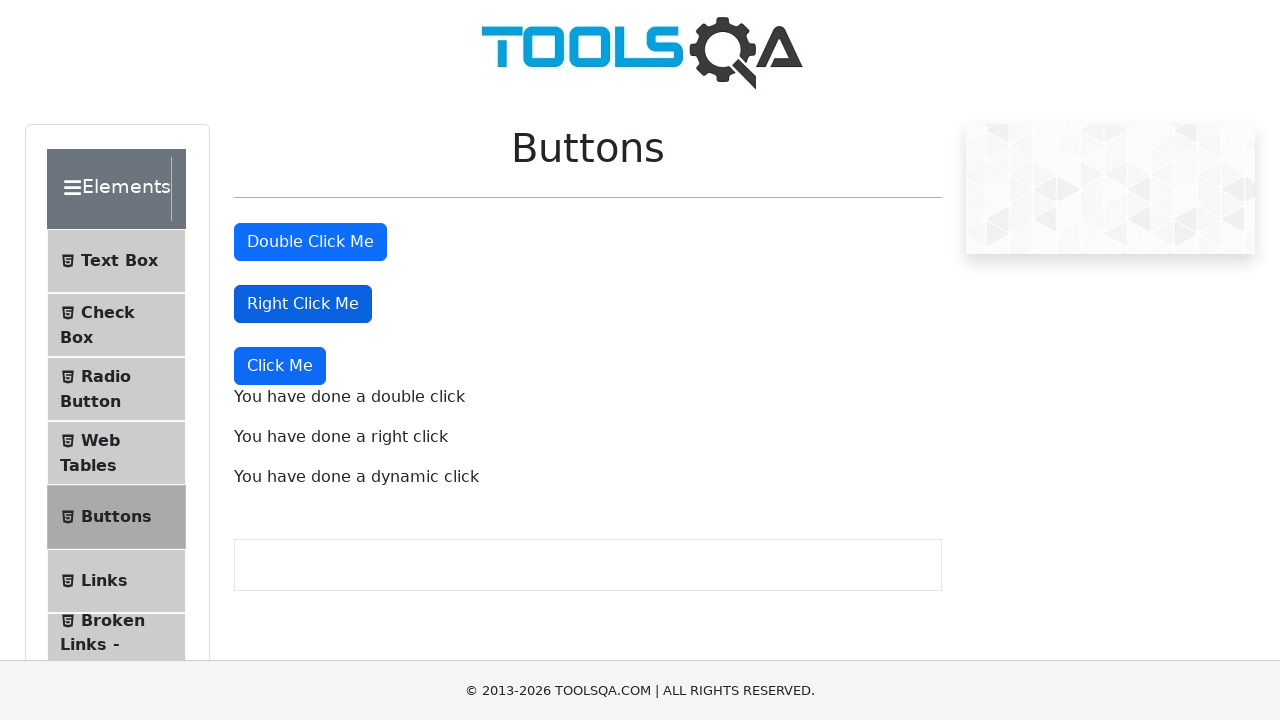

Double click confirmation message appeared
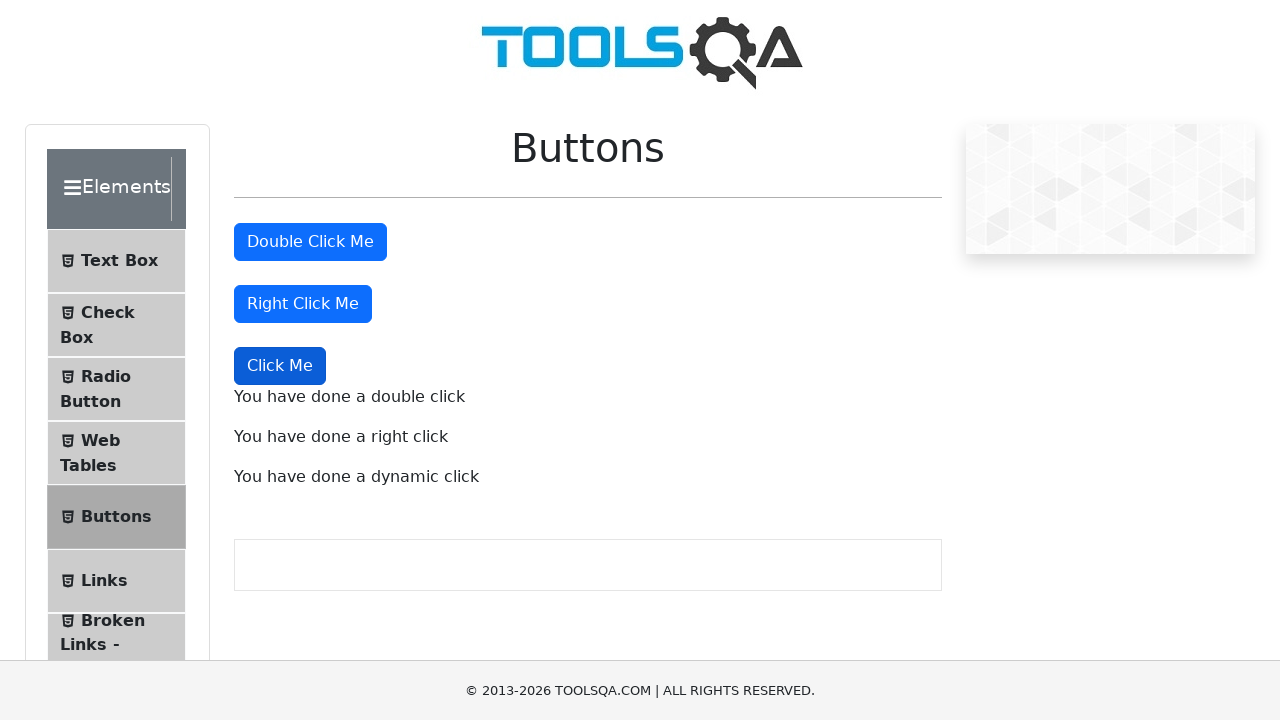

Right click confirmation message appeared
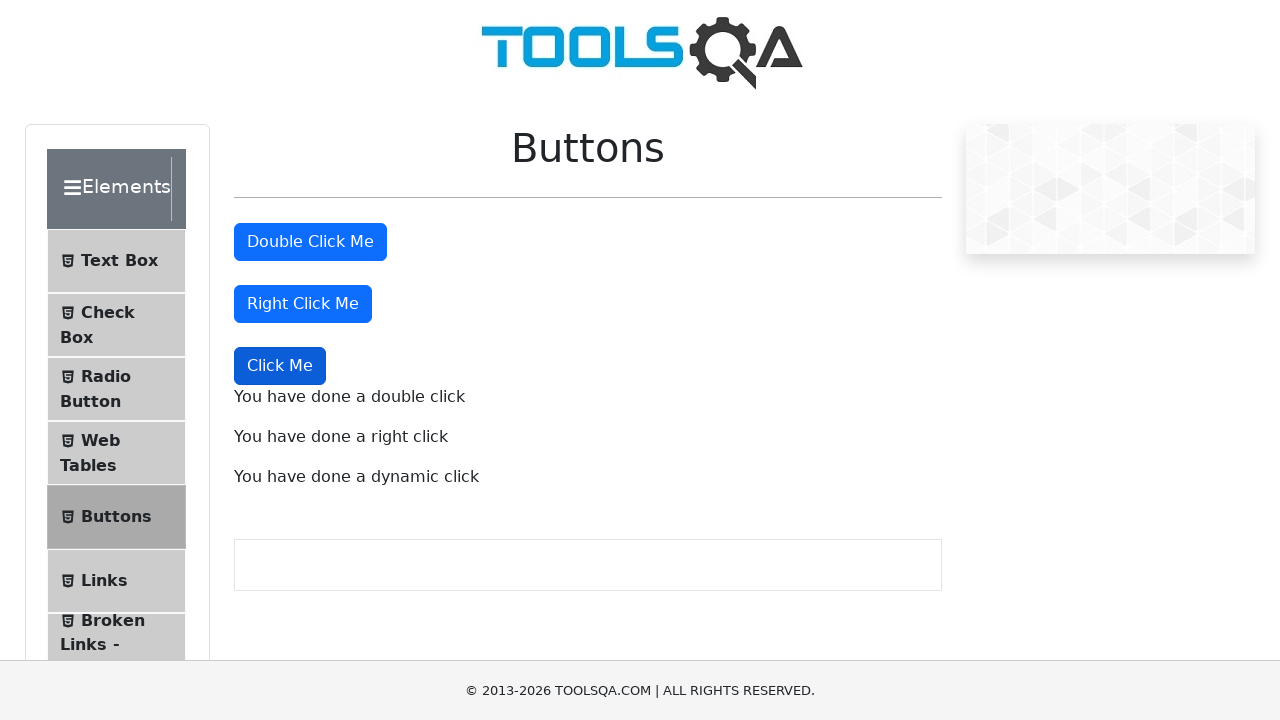

Regular click confirmation message appeared
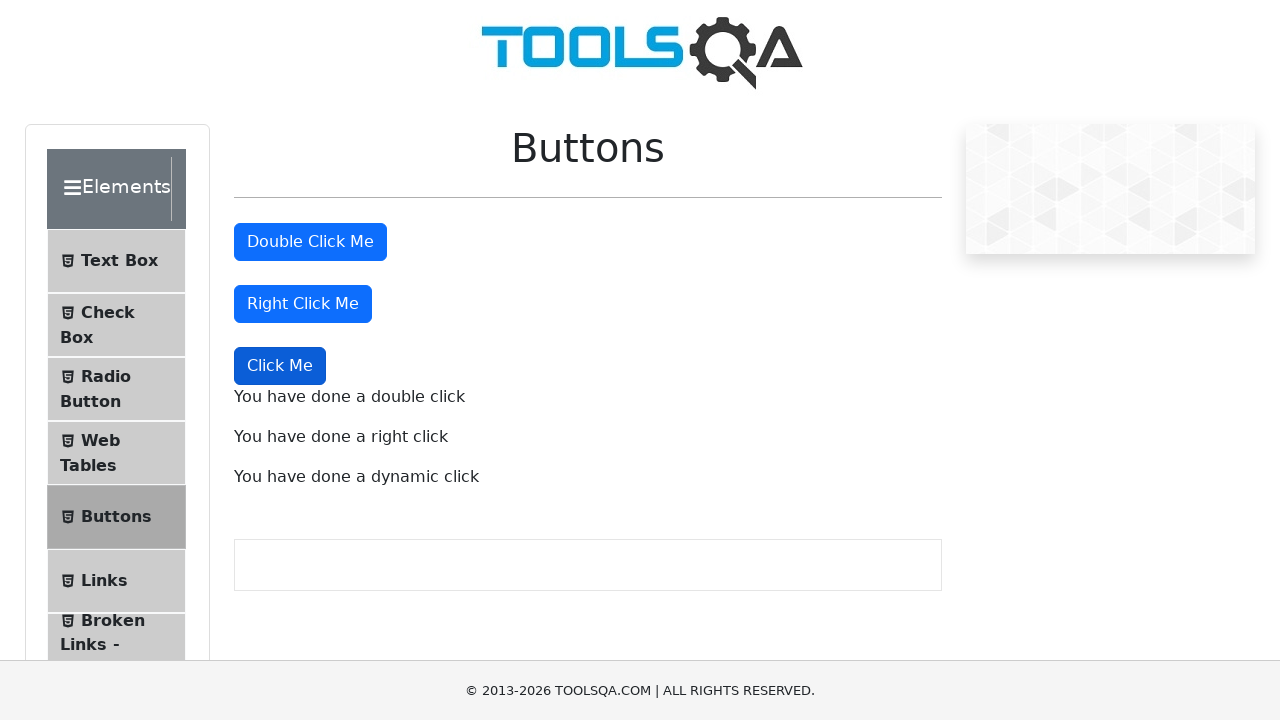

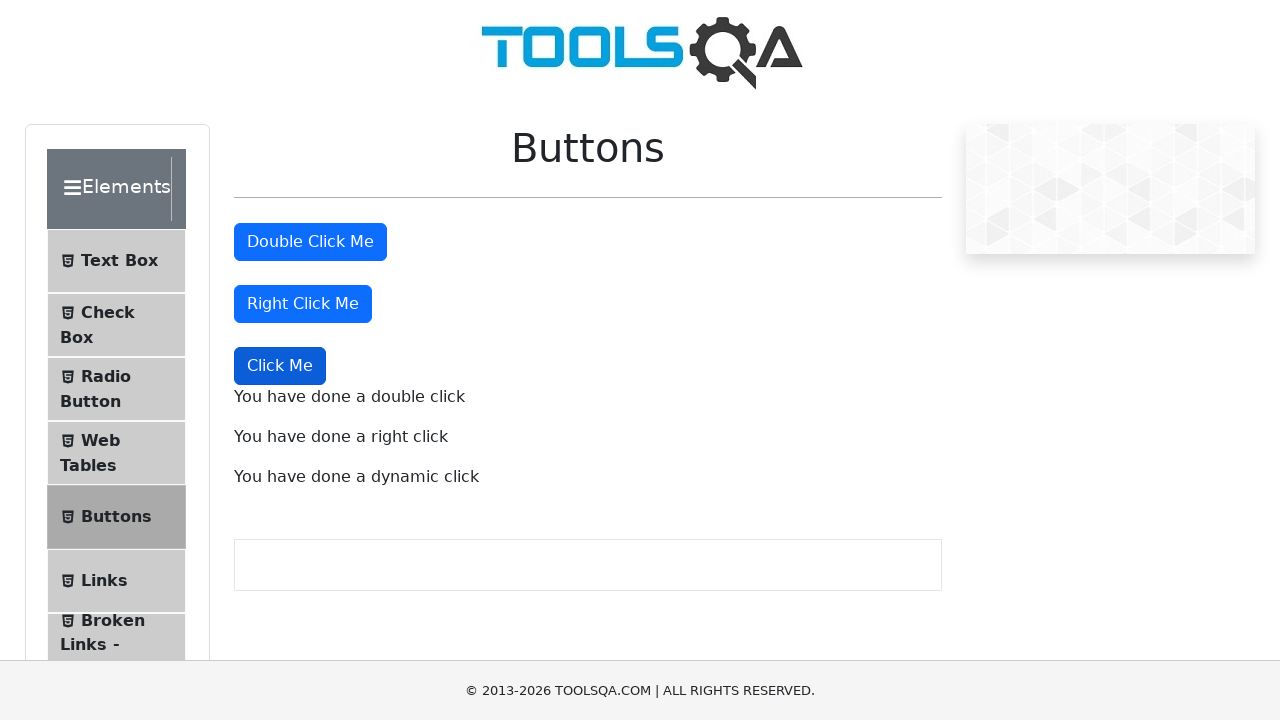